Tests marking individual todo items as complete by clicking their checkboxes

Starting URL: https://demo.playwright.dev/todomvc

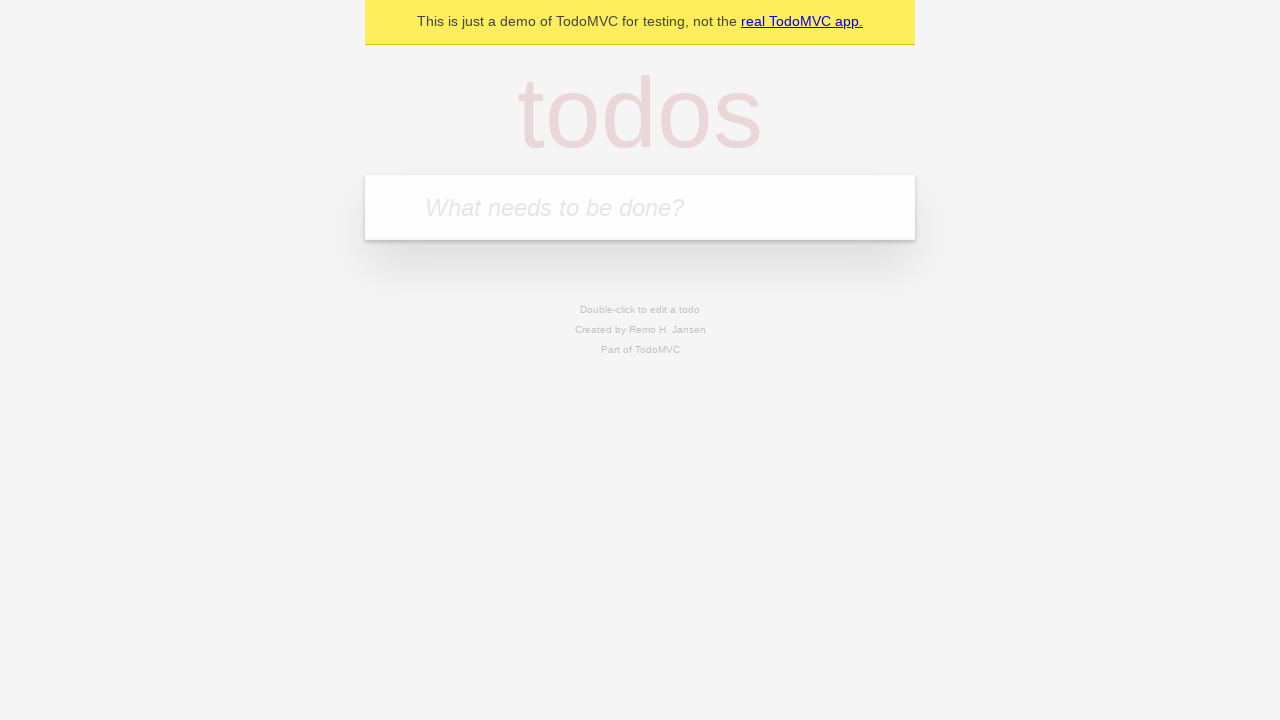

Filled todo input field with 'buy some cheese' on internal:attr=[placeholder="What needs to be done?"i]
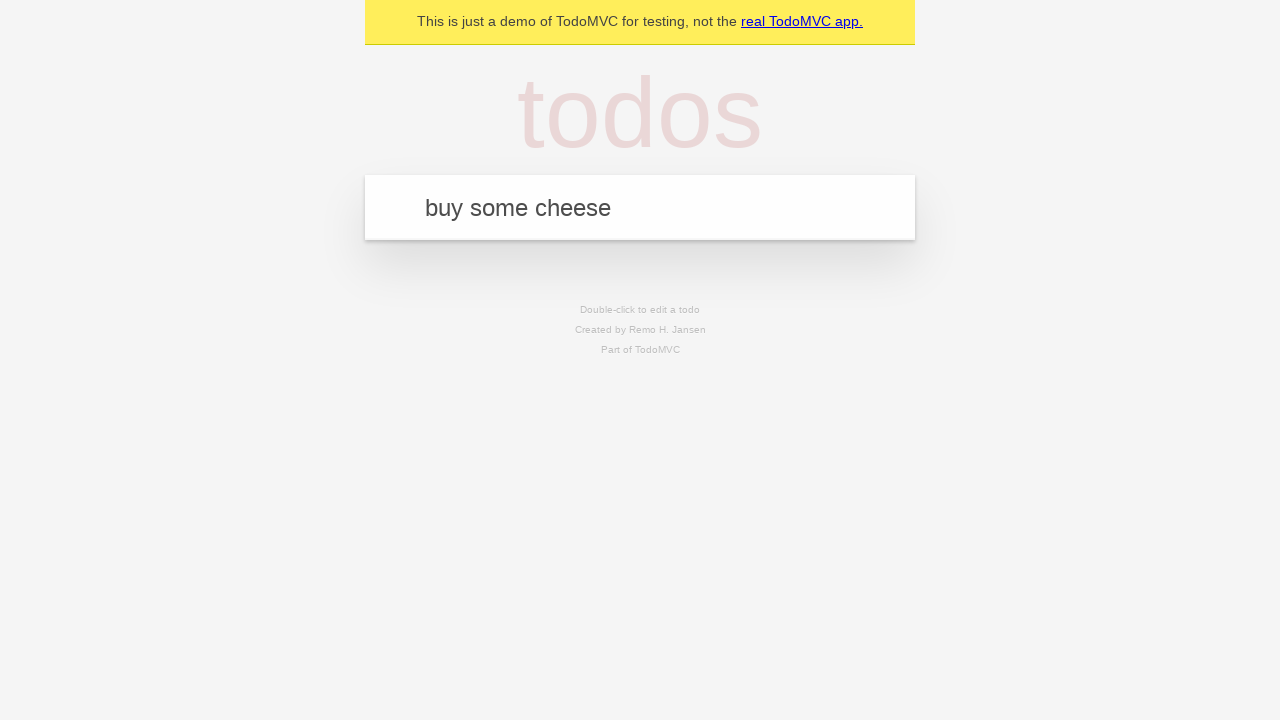

Pressed Enter to create first todo item on internal:attr=[placeholder="What needs to be done?"i]
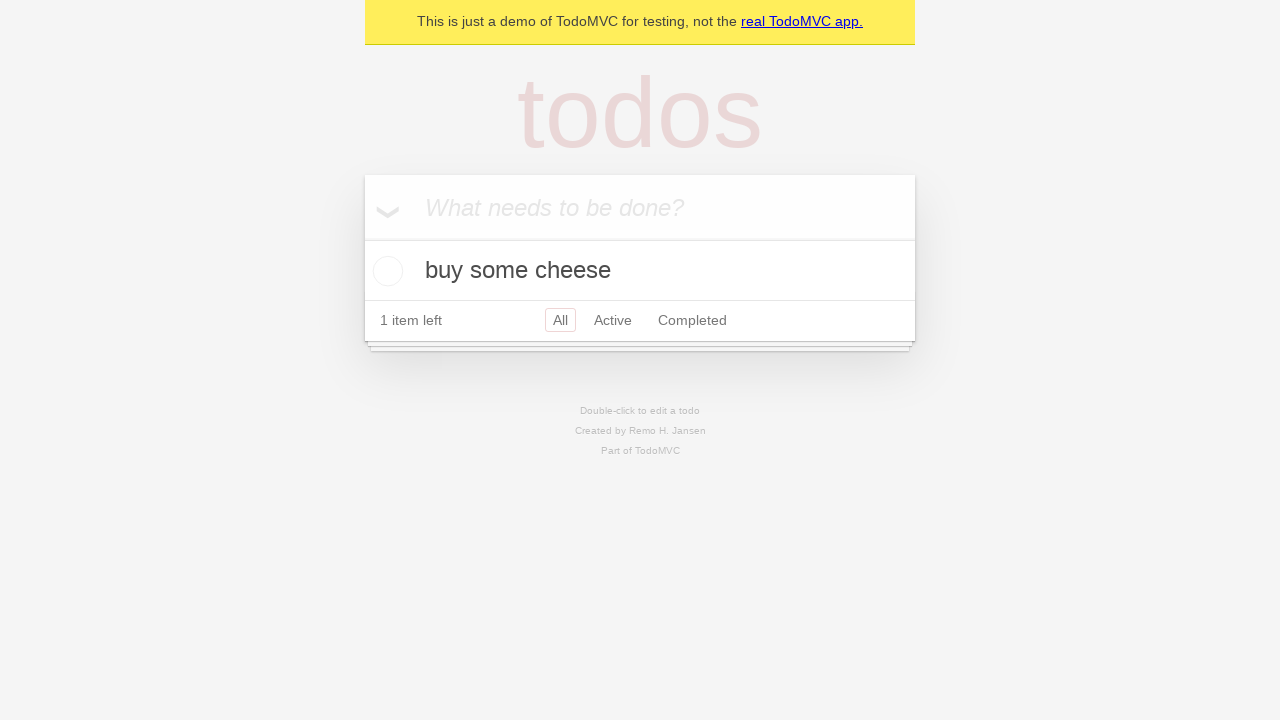

Filled todo input field with 'feed the cat' on internal:attr=[placeholder="What needs to be done?"i]
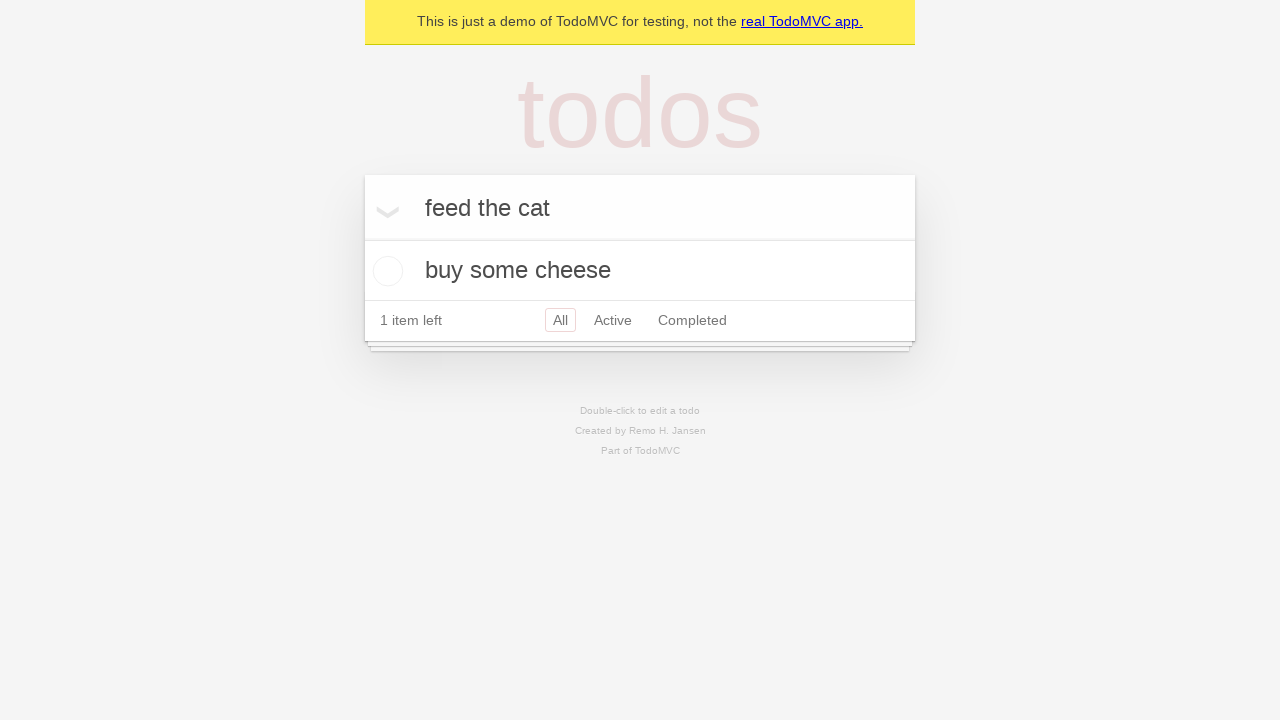

Pressed Enter to create second todo item on internal:attr=[placeholder="What needs to be done?"i]
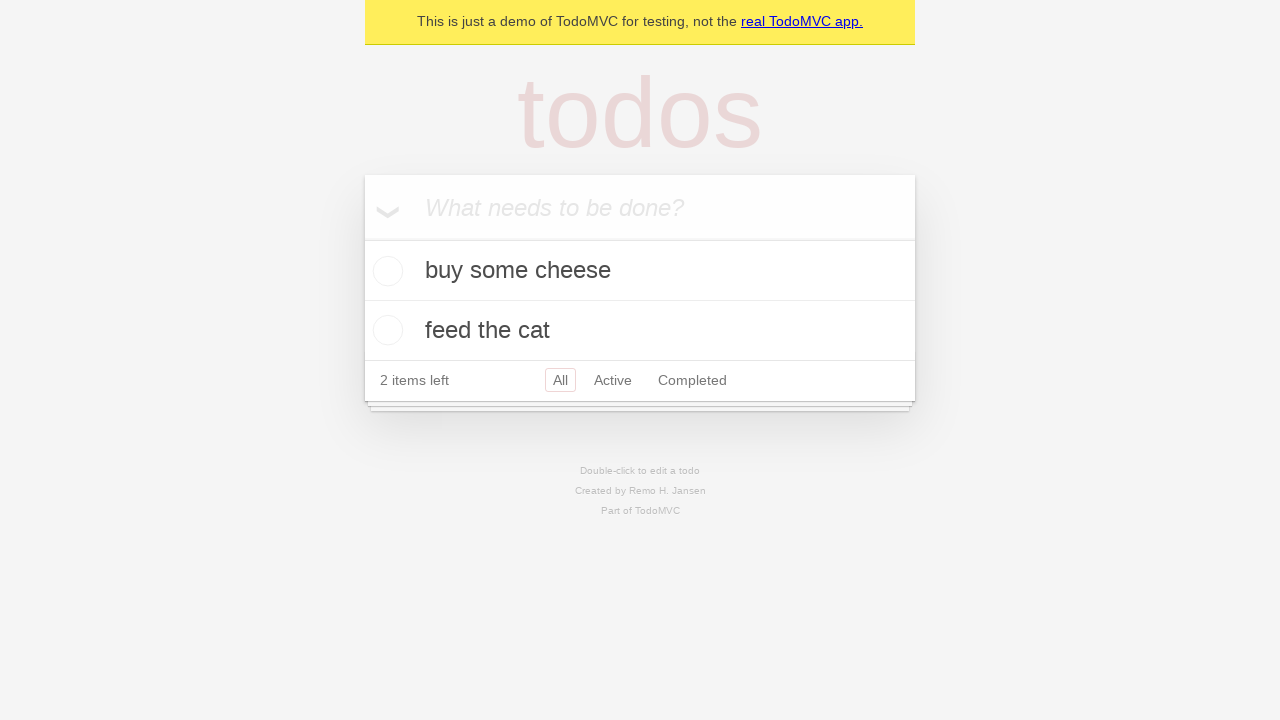

Marked first todo item 'buy some cheese' as complete by checking checkbox at (385, 271) on internal:testid=[data-testid="todo-item"s] >> nth=0 >> internal:role=checkbox
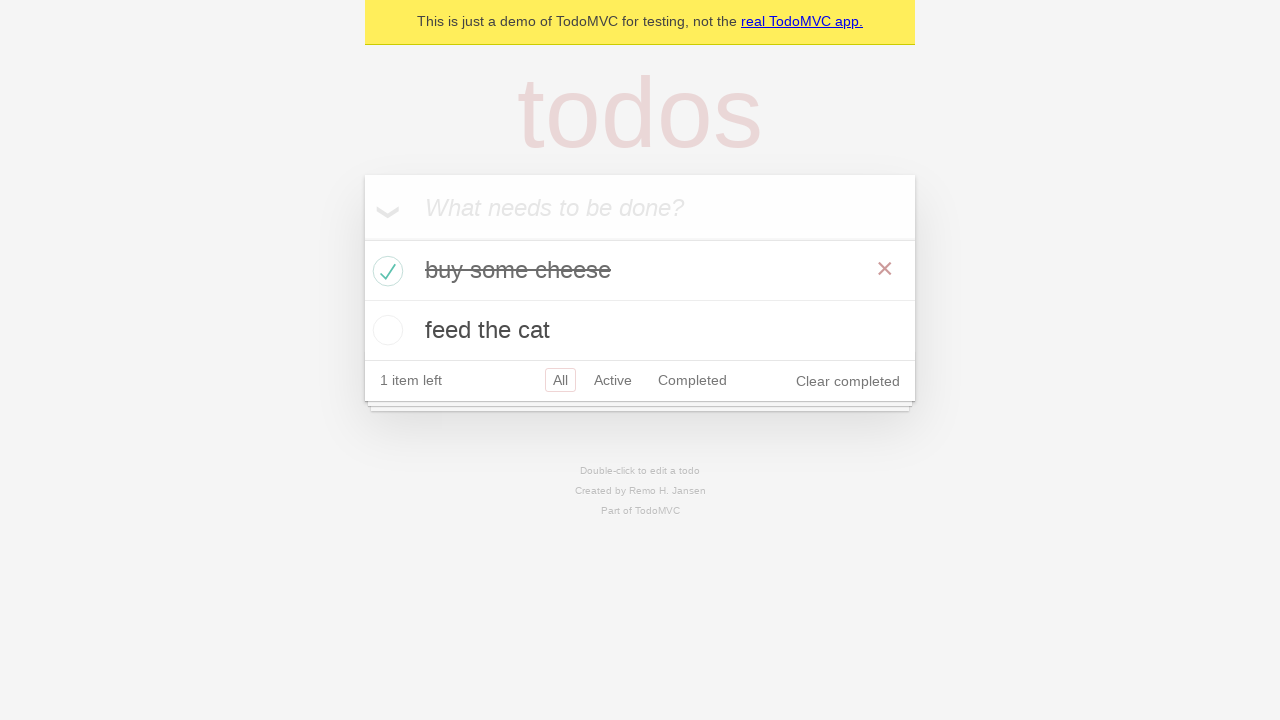

Marked second todo item 'feed the cat' as complete by checking checkbox at (385, 330) on internal:testid=[data-testid="todo-item"s] >> nth=1 >> internal:role=checkbox
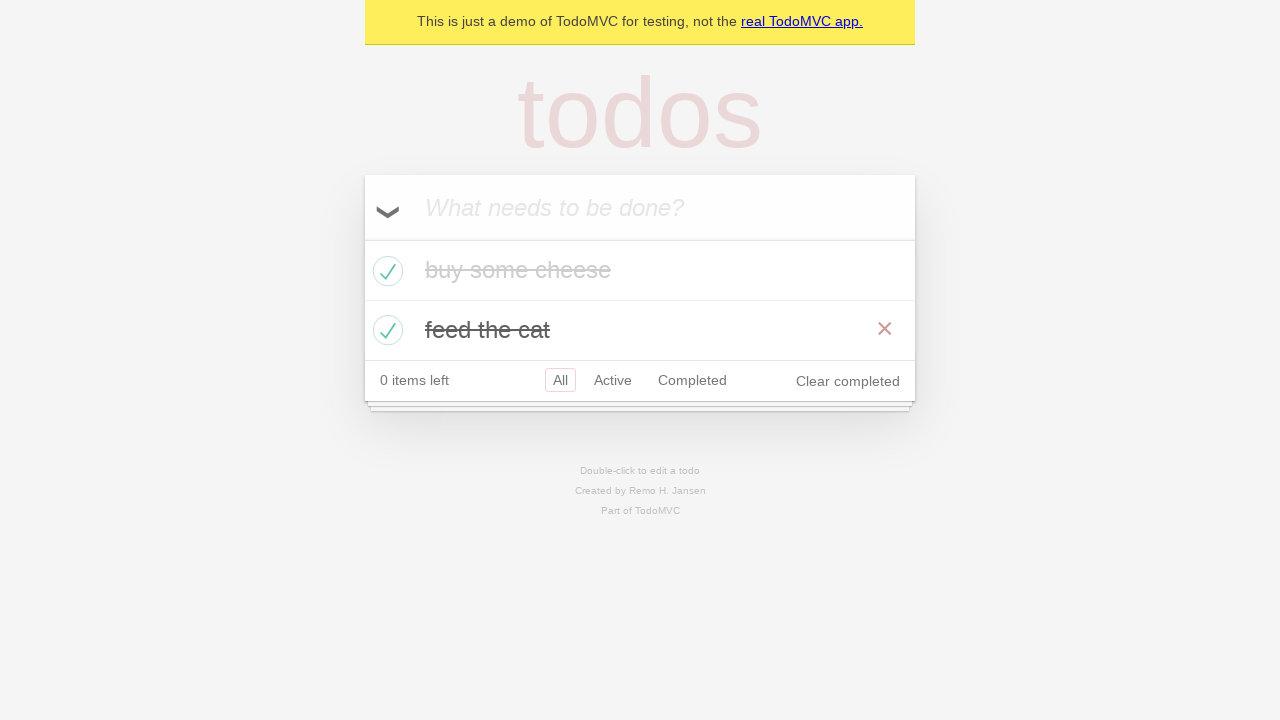

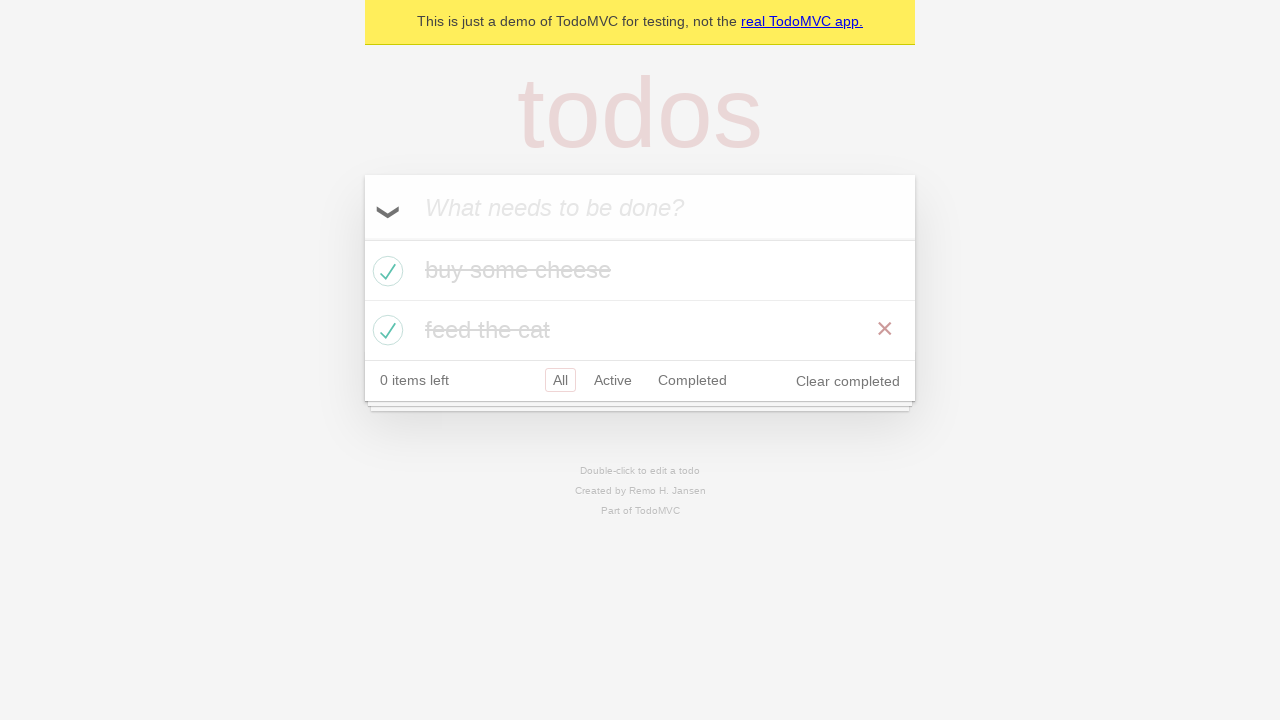